Tests modal popup by opening a modal and then closing it

Starting URL: https://demoapps.qspiders.com/ui/modal?sublist=0

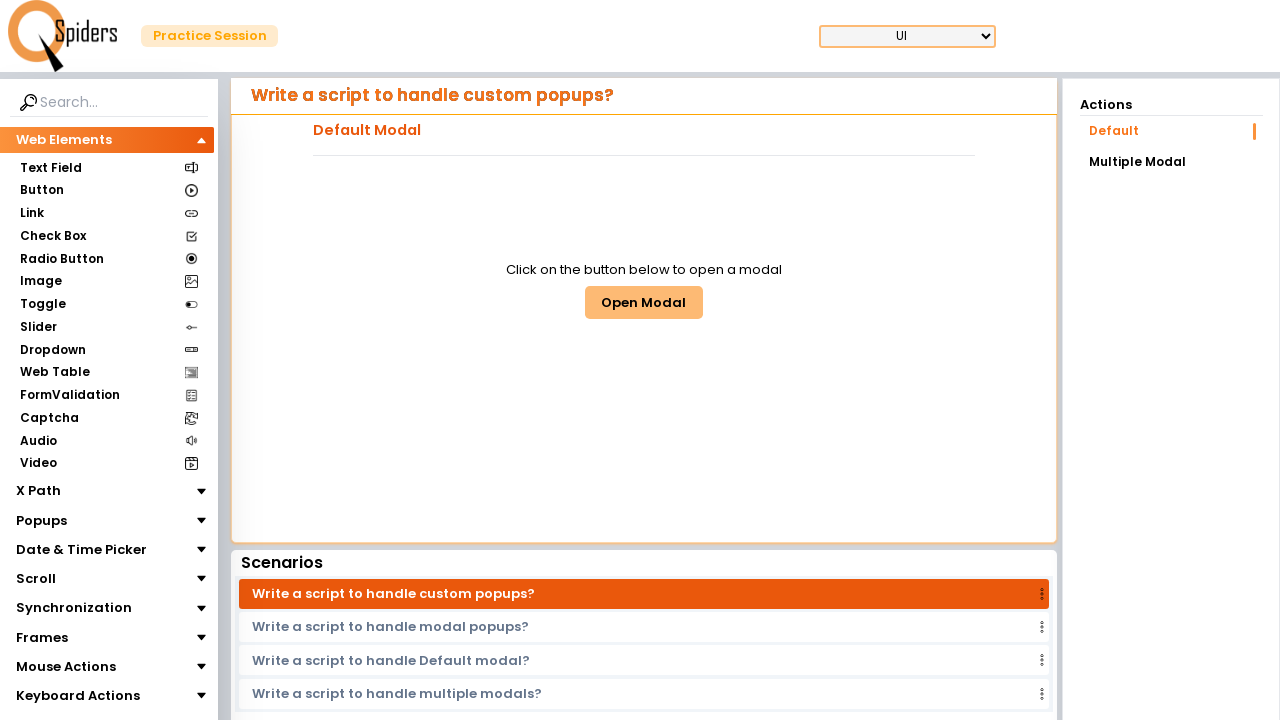

Clicked button to open modal popup at (644, 302) on #modal1
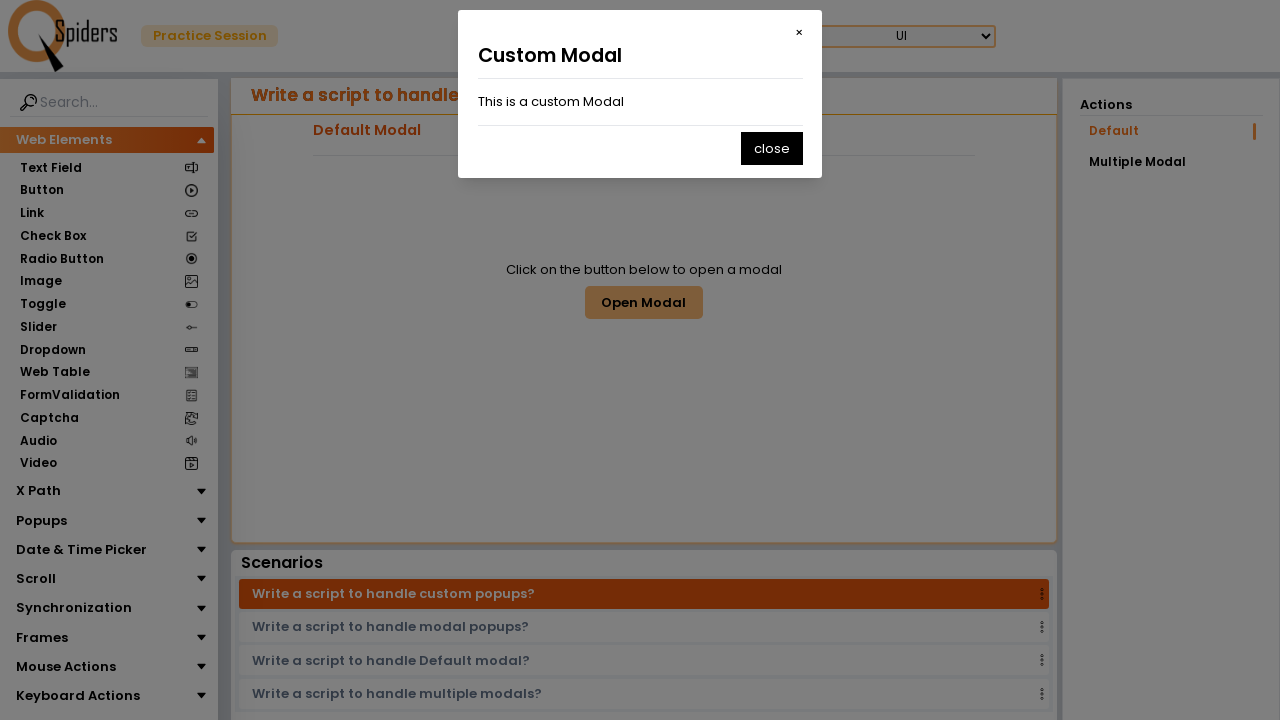

Modal popup opened and close button became visible
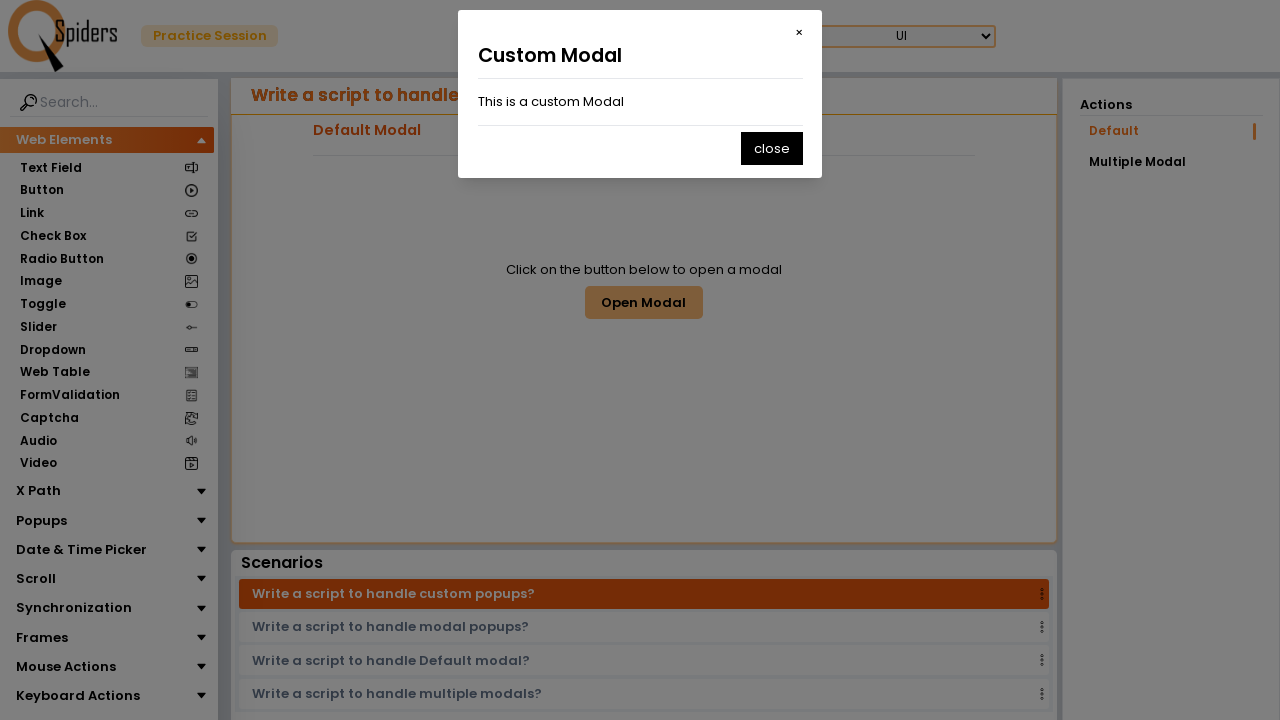

Clicked close button to dismiss modal popup at (772, 148) on #closeModal
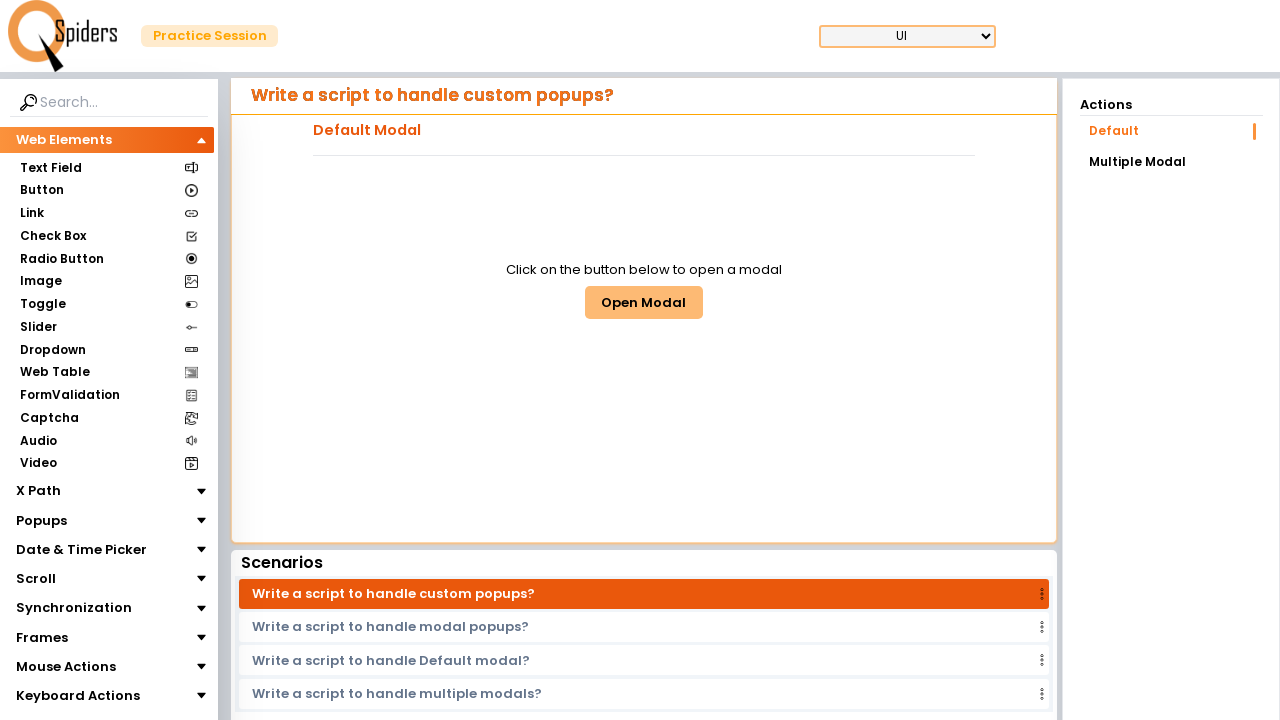

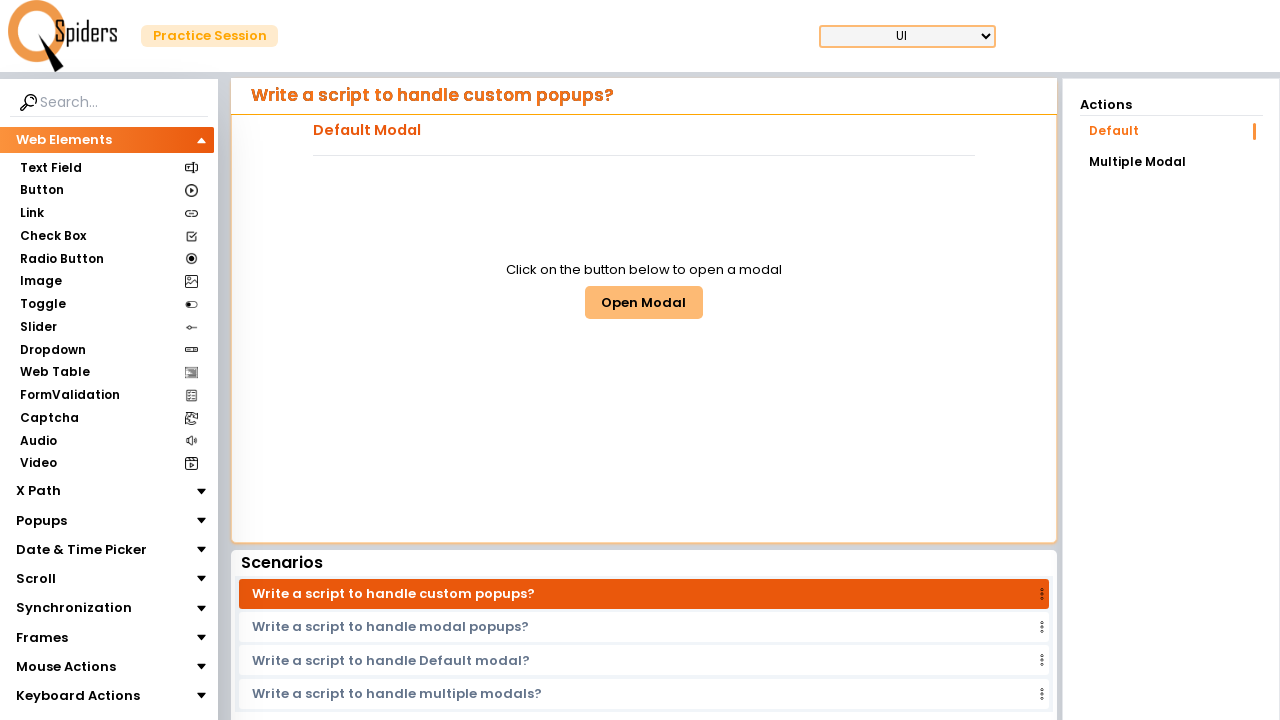